Tests navigation across multiple Hyundai Switzerland website pages in German, French, and Italian languages, visiting the homepage, Kona Electric configurator, and dealer network pages for each language.

Starting URL: https://www.hyundai.com/ch/de.html

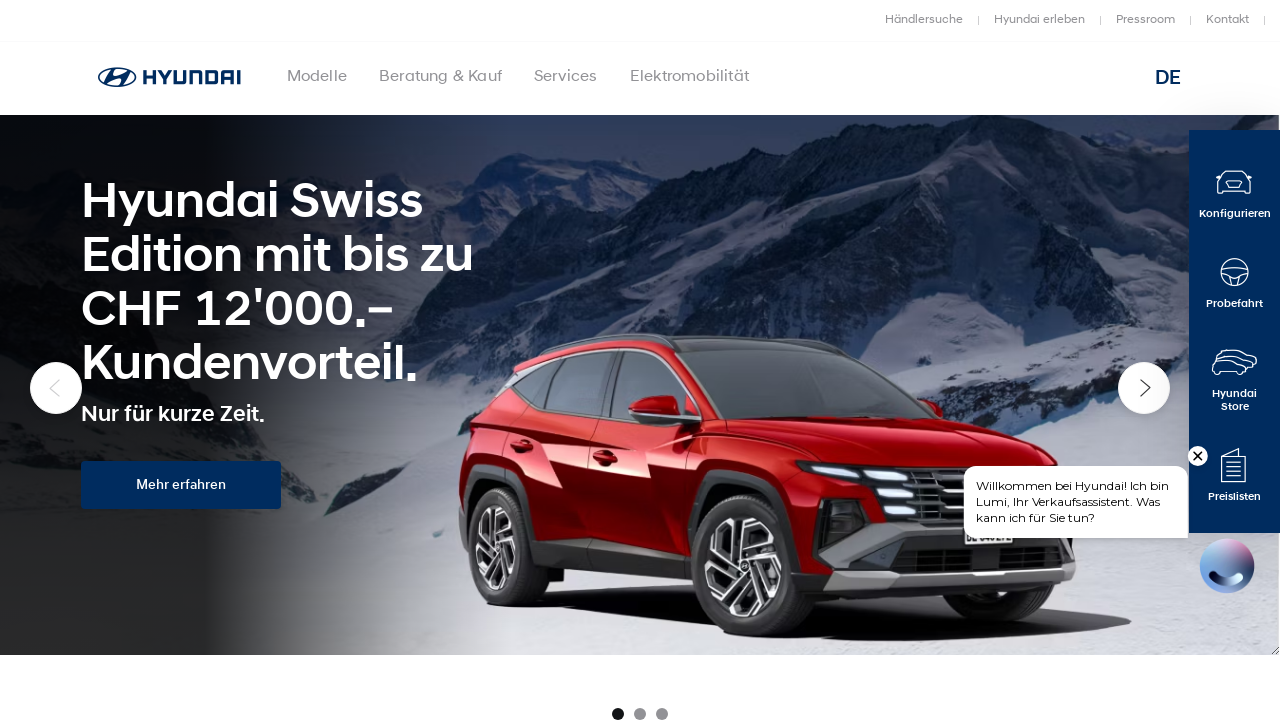

Navigated to German Kona Electric configurator page
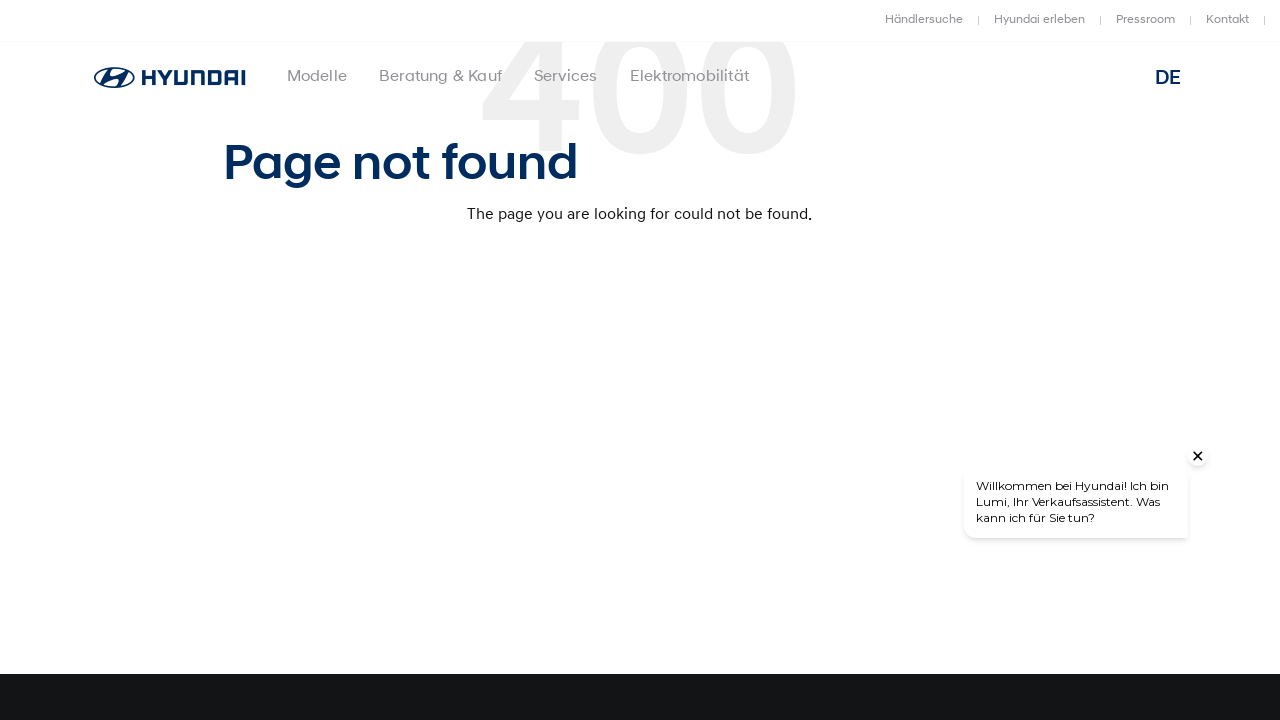

Navigated to German dealer network page
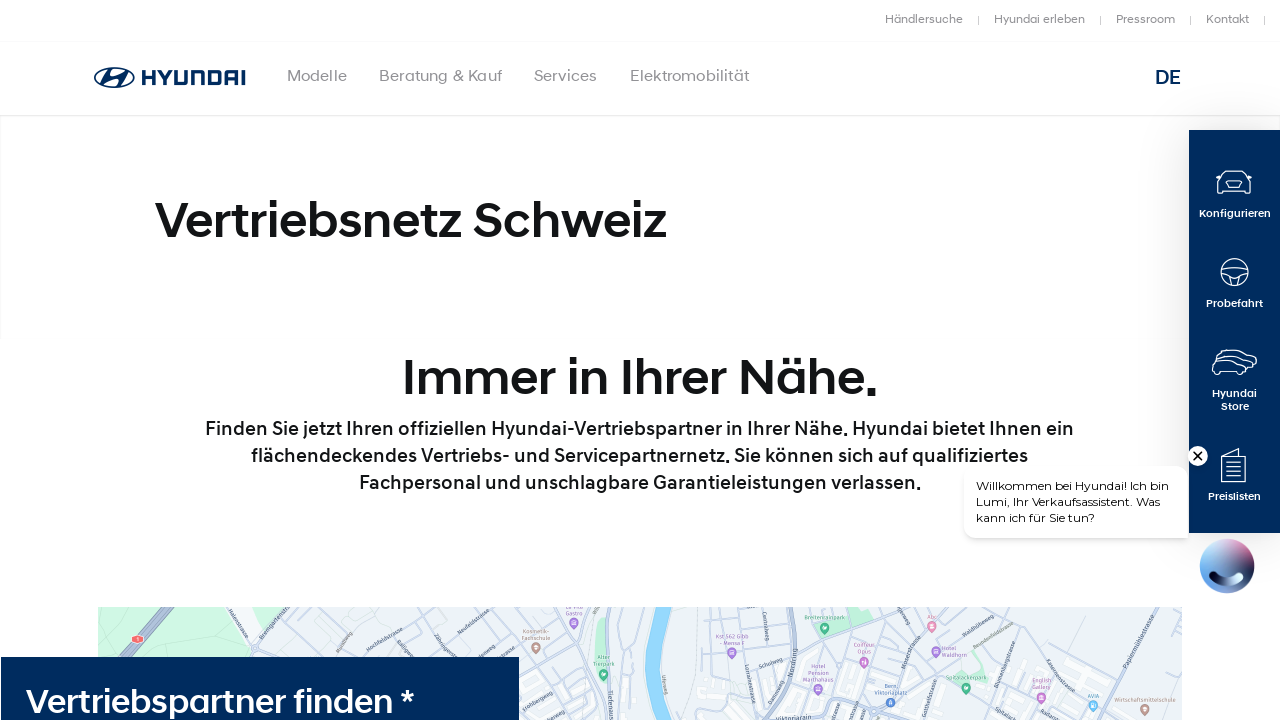

Navigated to French homepage
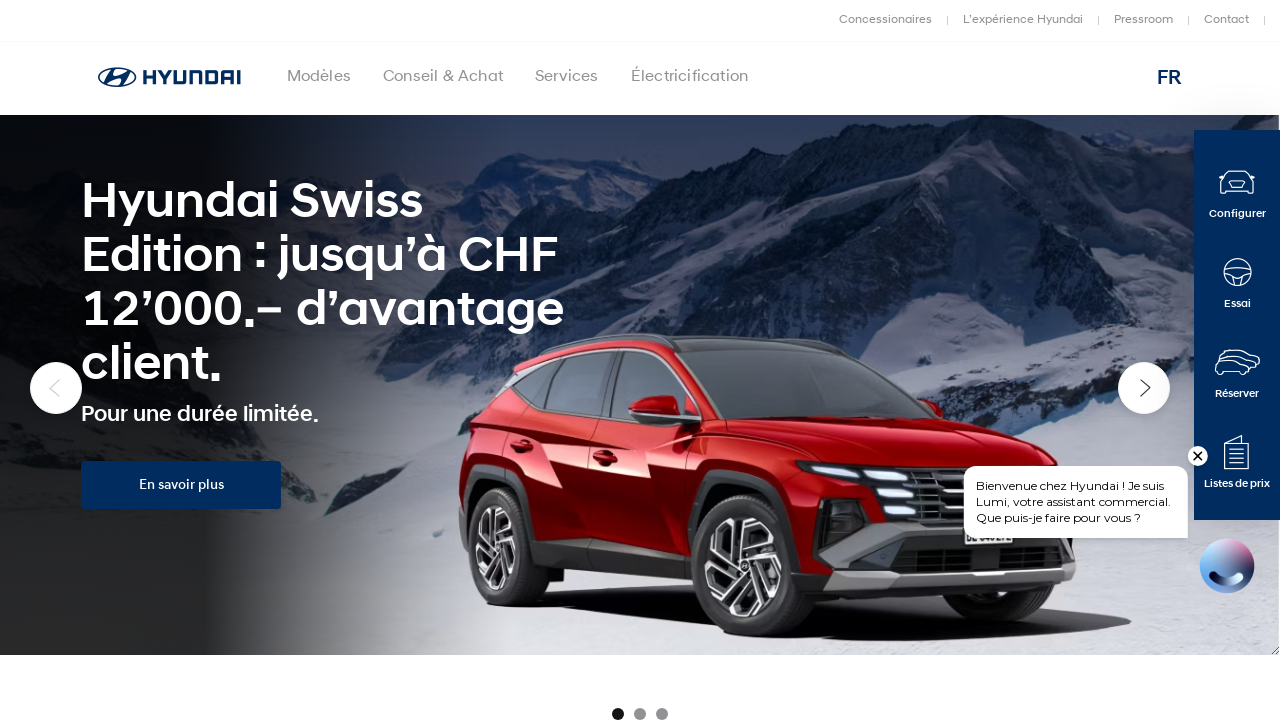

Navigated to French Kona Electric configurator page
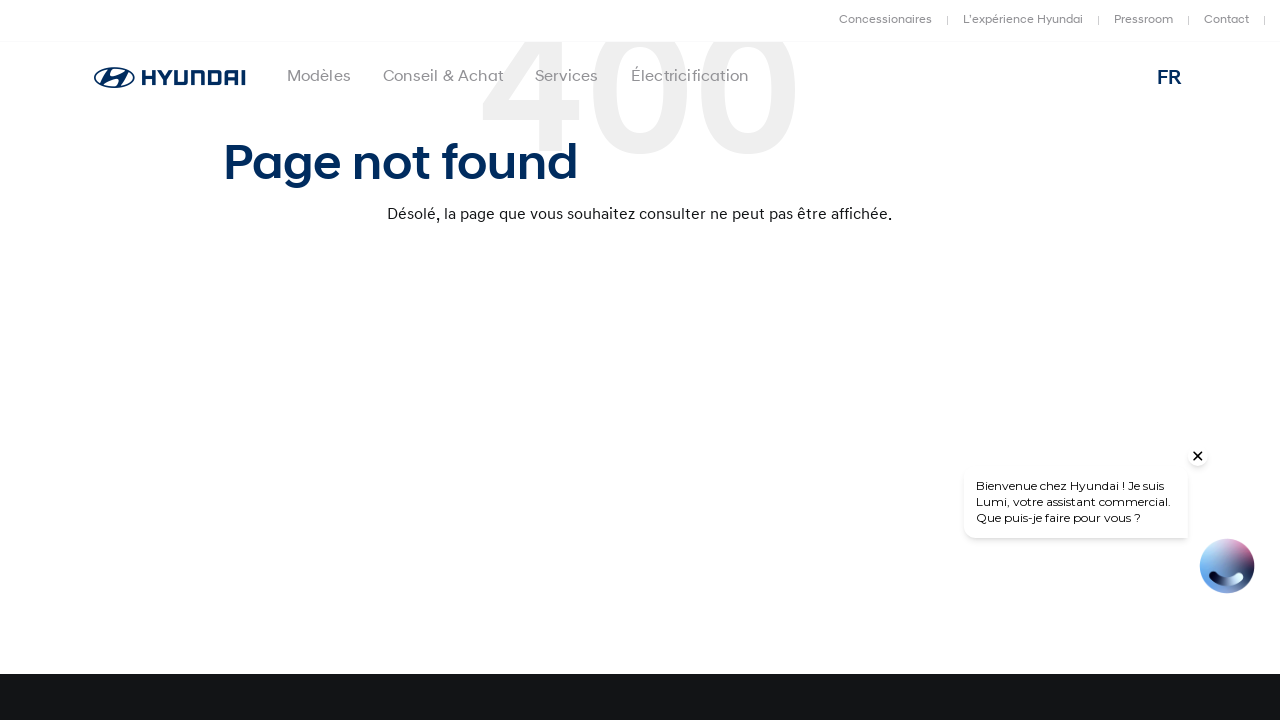

Navigated to French dealer network page
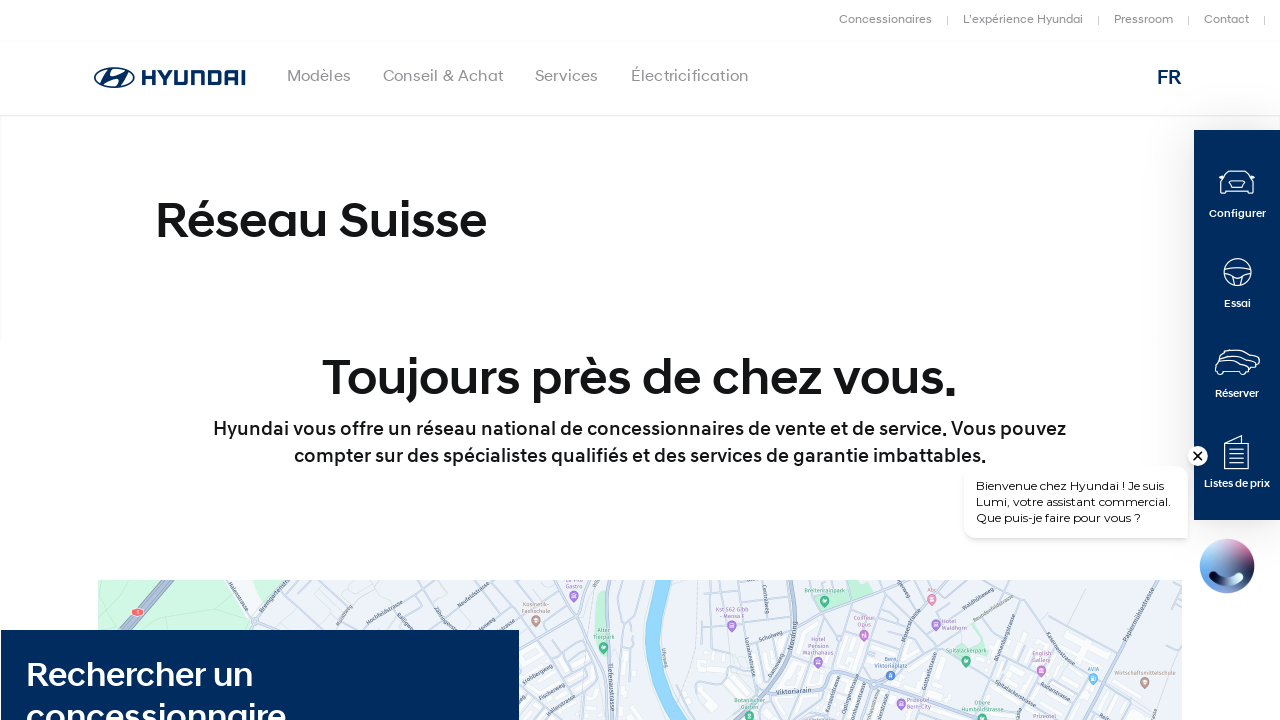

Navigated to Italian homepage
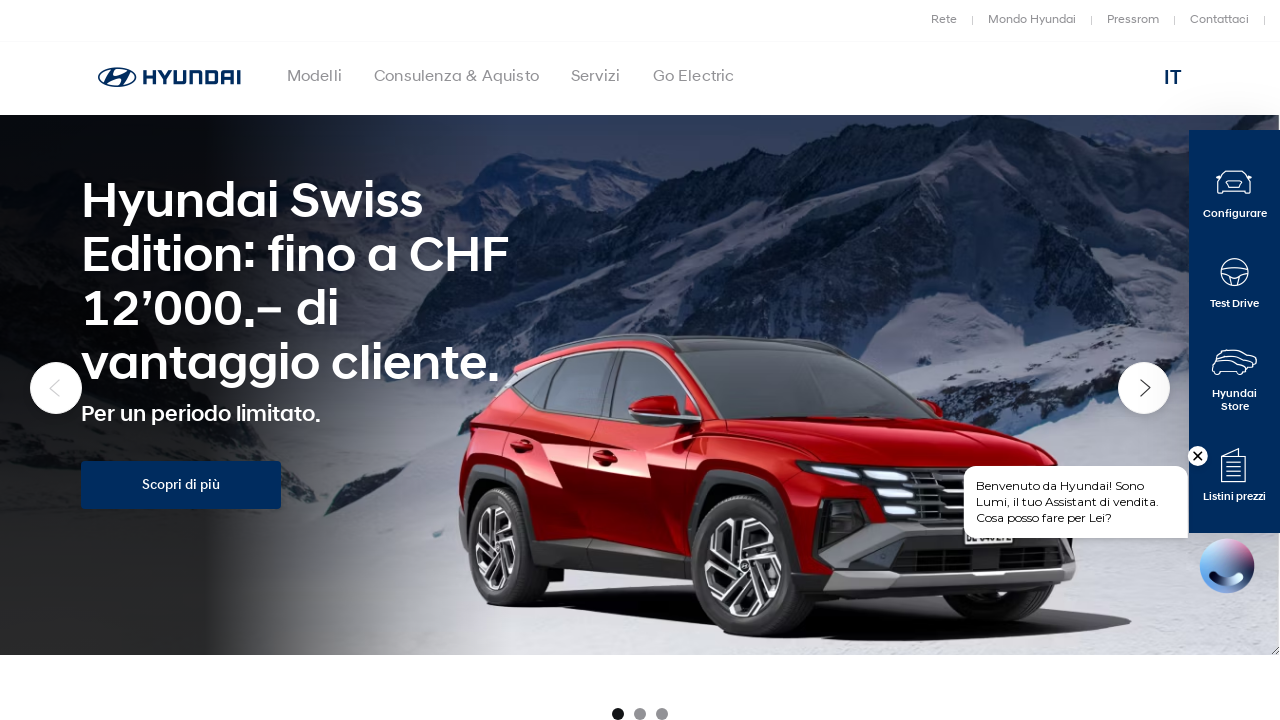

Navigated to Italian Kona Electric configurator page
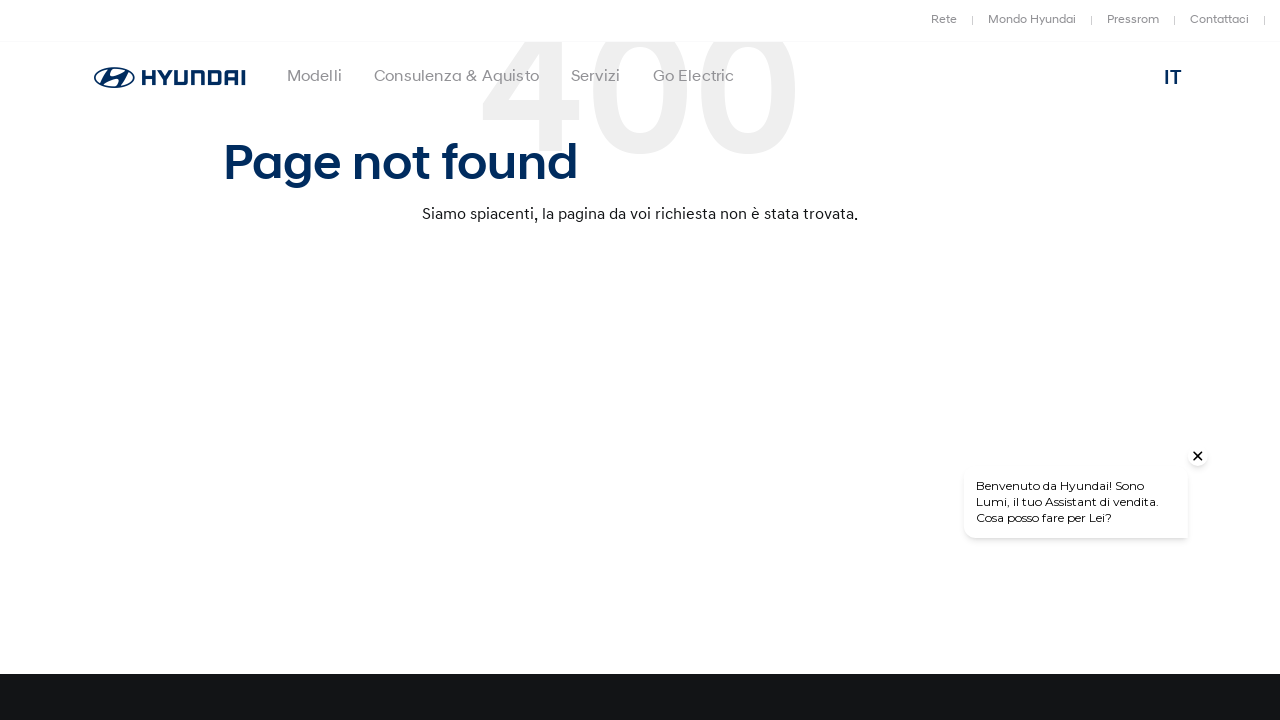

Navigated to Italian dealer network page
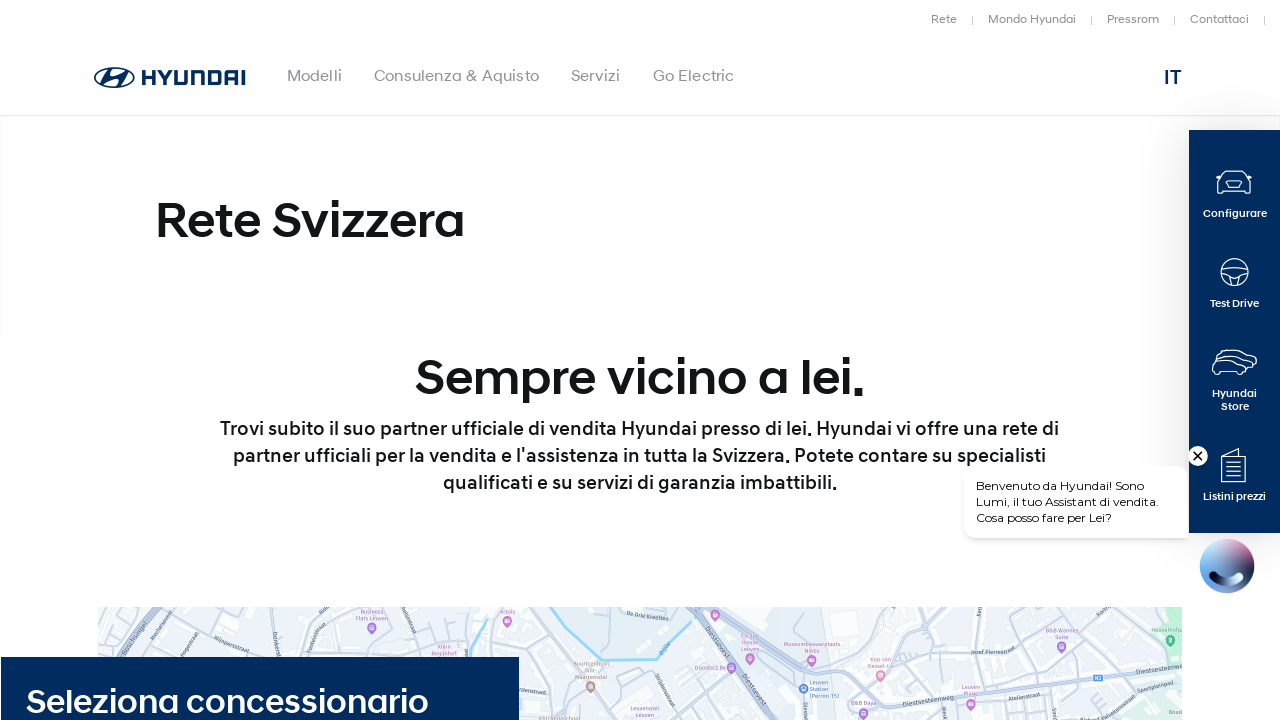

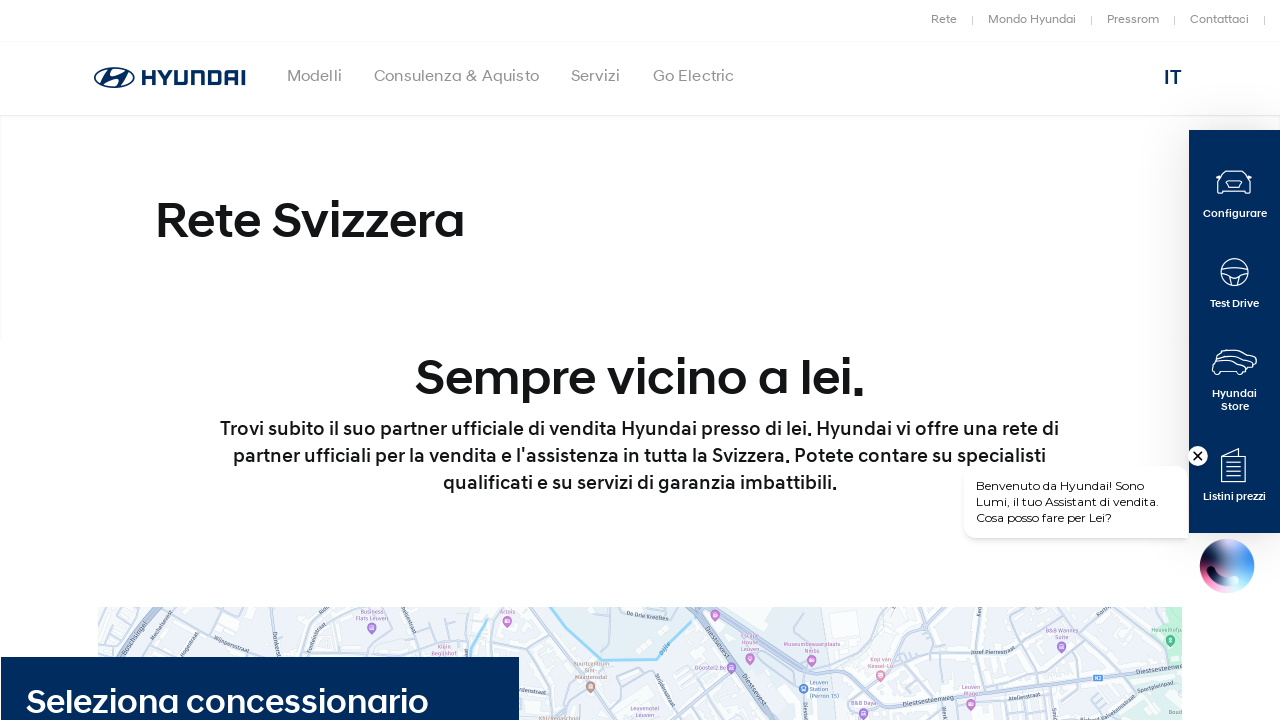